Tests that the input field clears after adding a todo item

Starting URL: https://demo.playwright.dev/todomvc

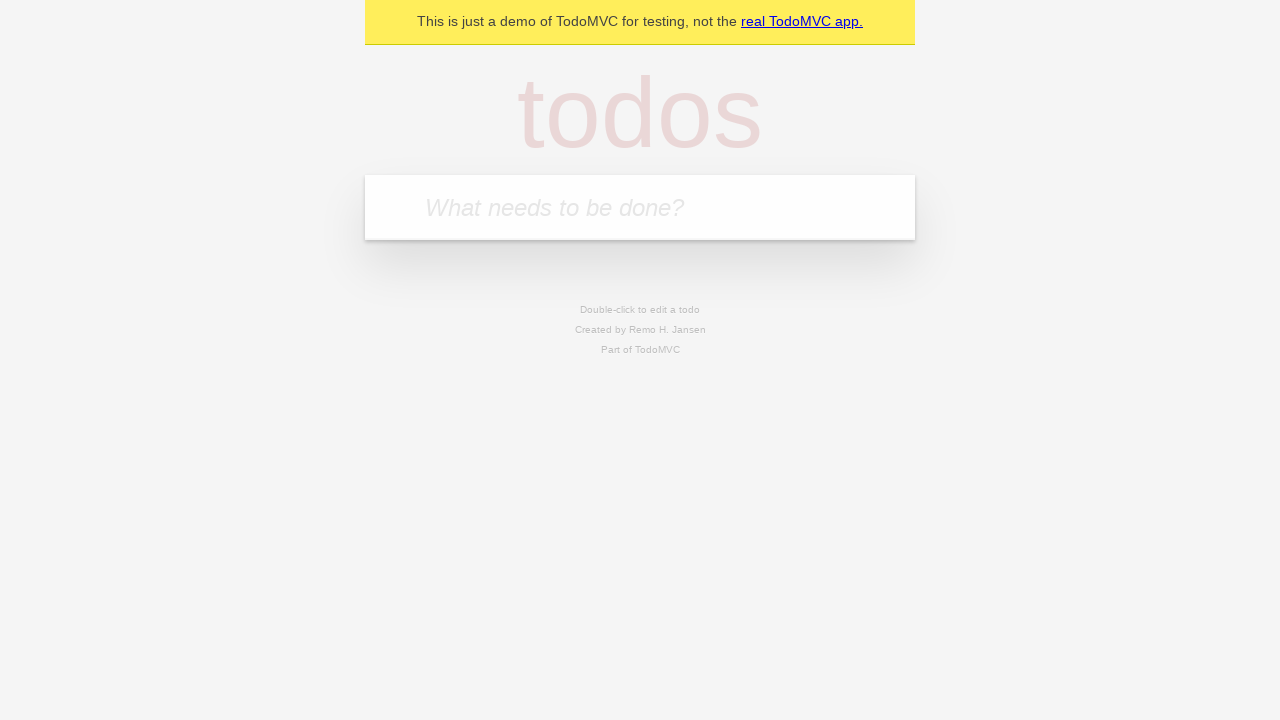

Filled input field with 'buy some cheese' on internal:attr=[placeholder="What needs to be done?"i]
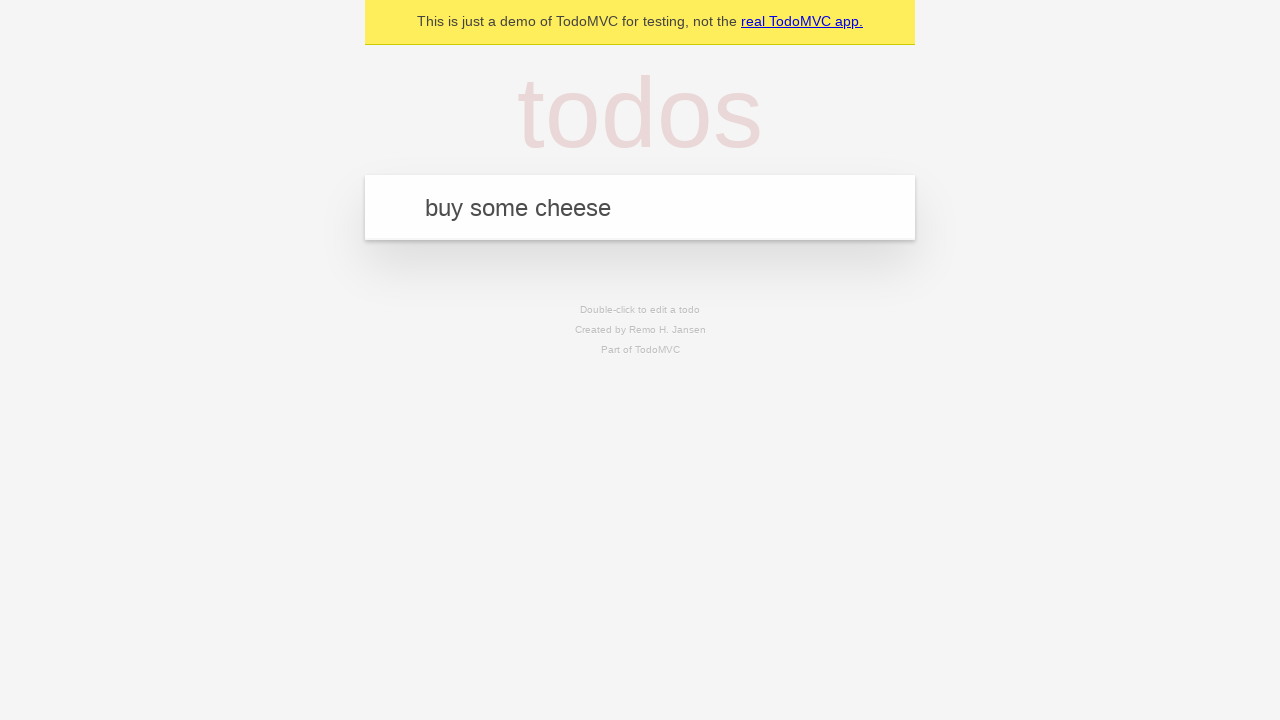

Pressed Enter to add todo item on internal:attr=[placeholder="What needs to be done?"i]
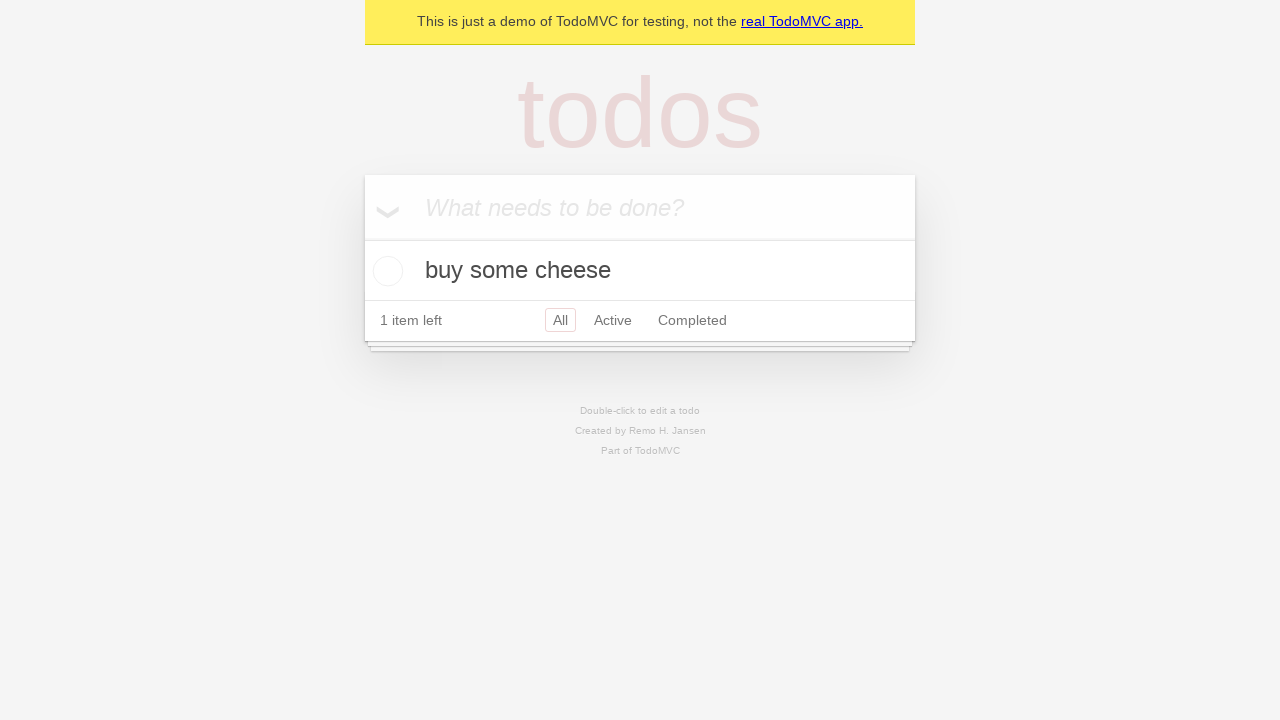

Todo item appeared in the list
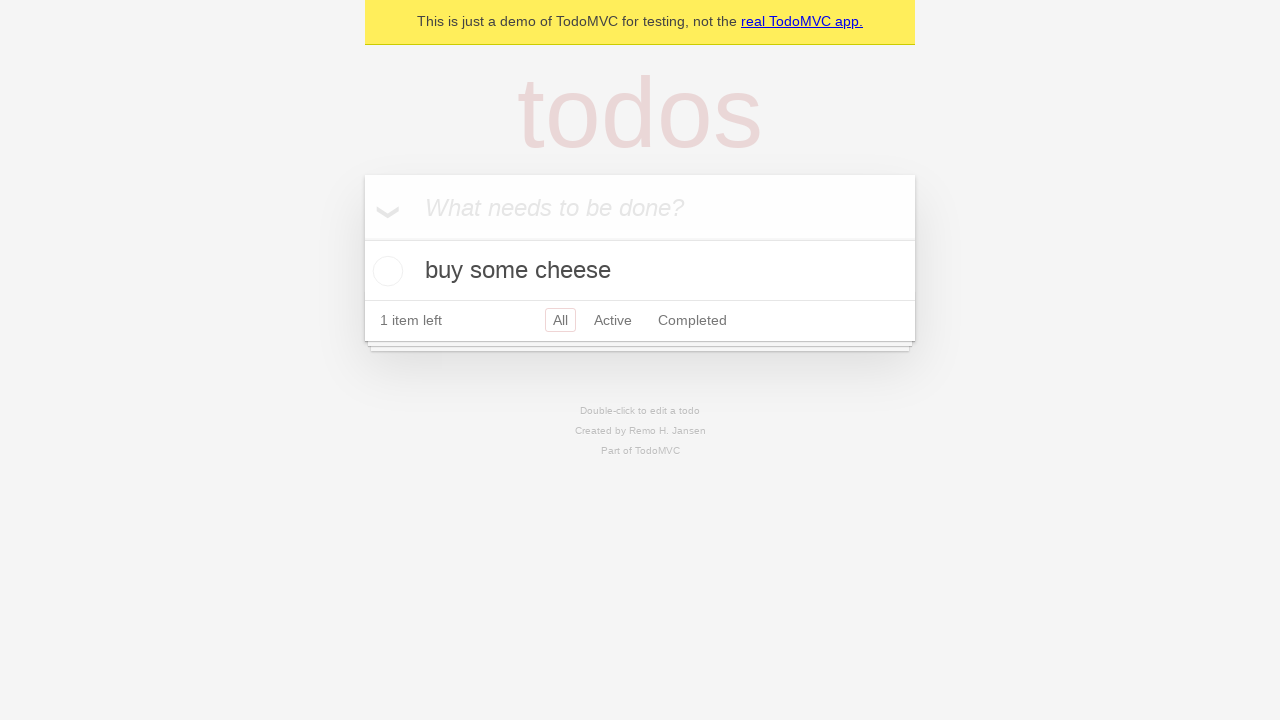

Verified that input field was cleared after adding todo item
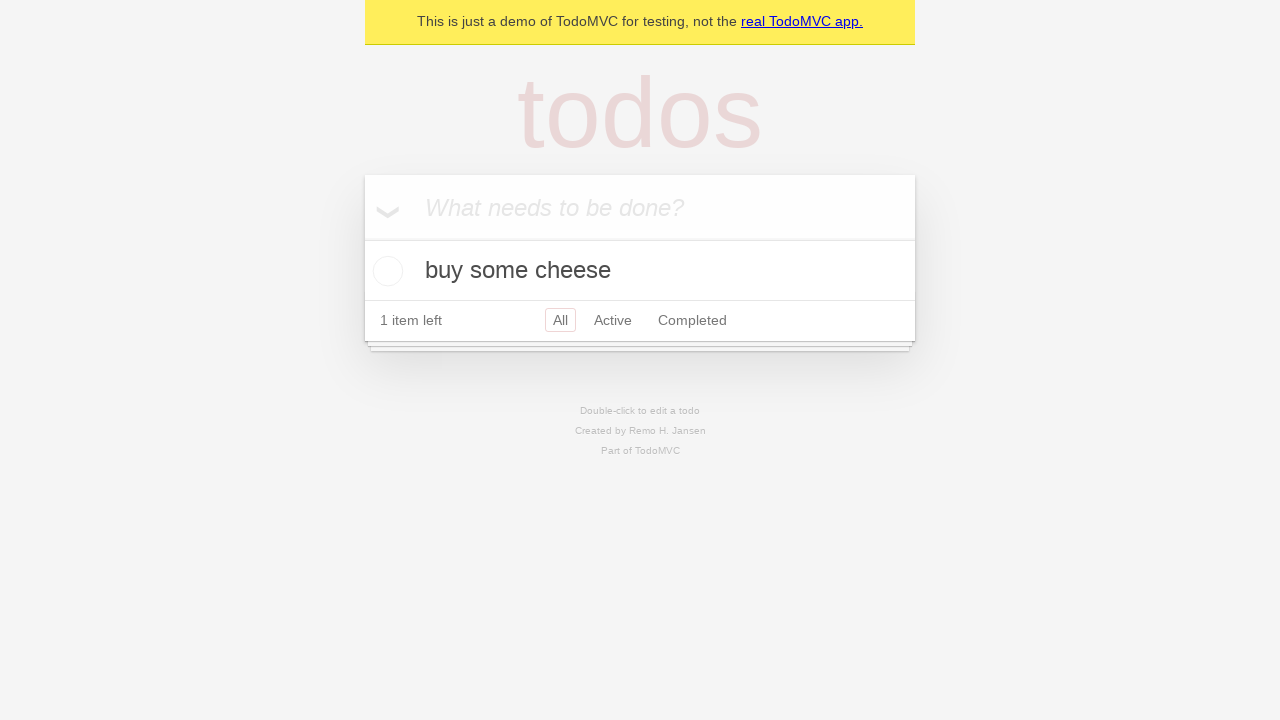

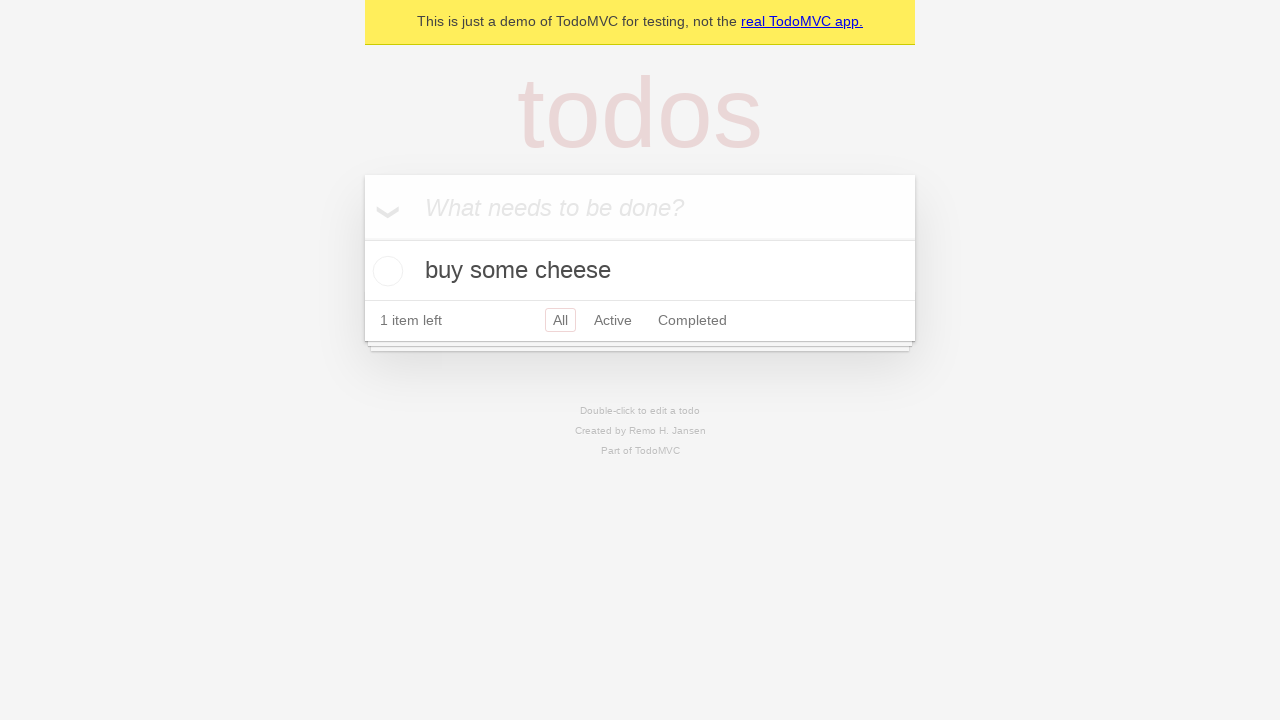